Tests tooltip hover functionality by hovering over an age input field and verifying the tooltip text appears

Starting URL: https://automationfc.github.io/jquery-tooltip/

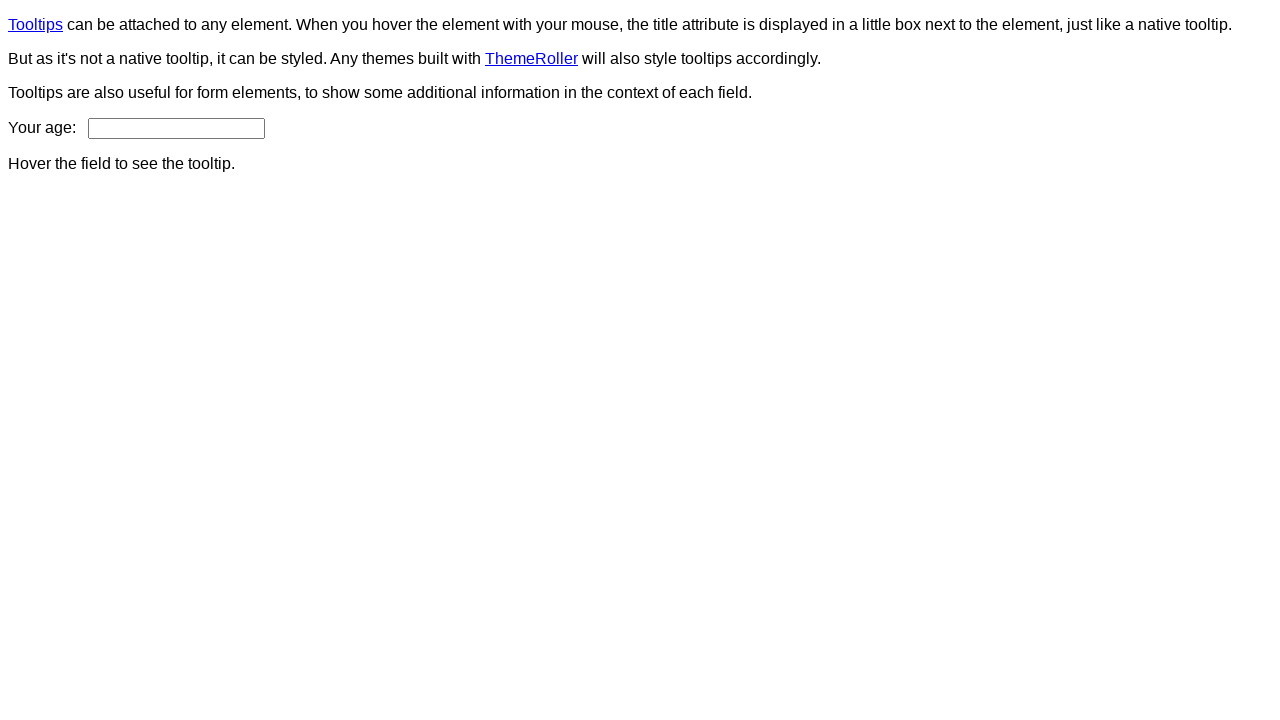

Hovered over age input field to trigger tooltip at (176, 128) on input#age
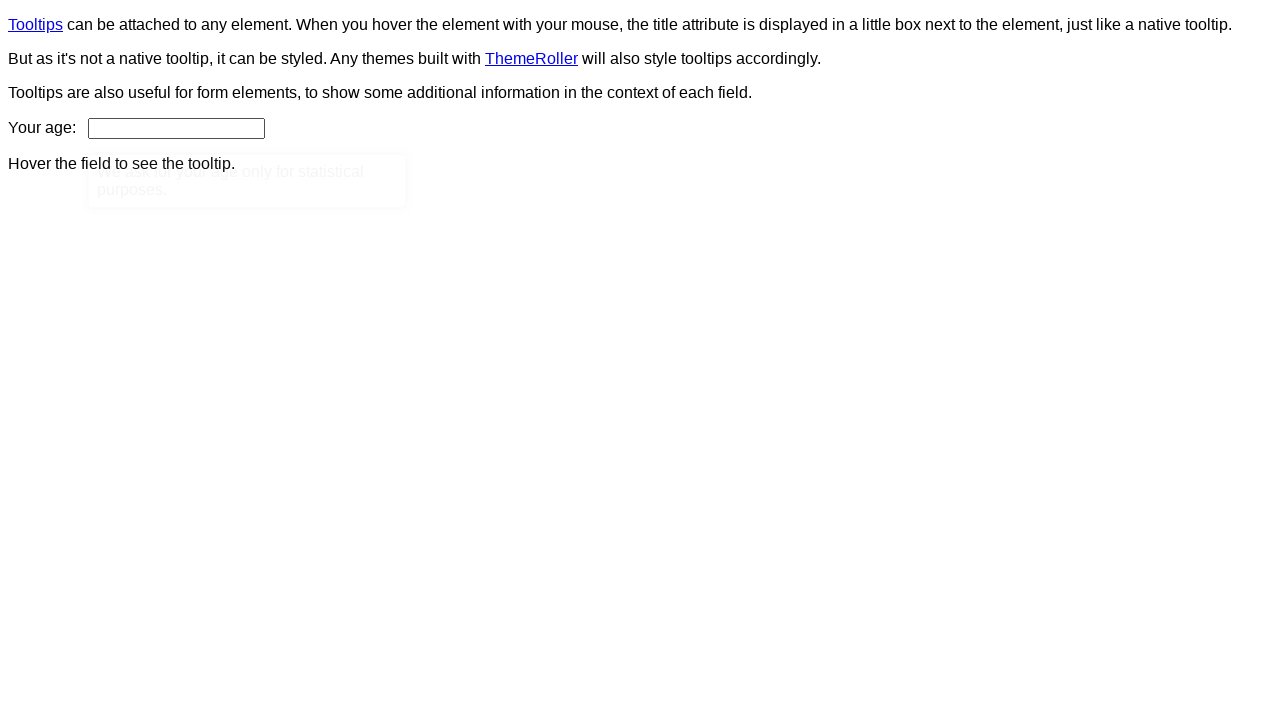

Tooltip content element loaded and is visible
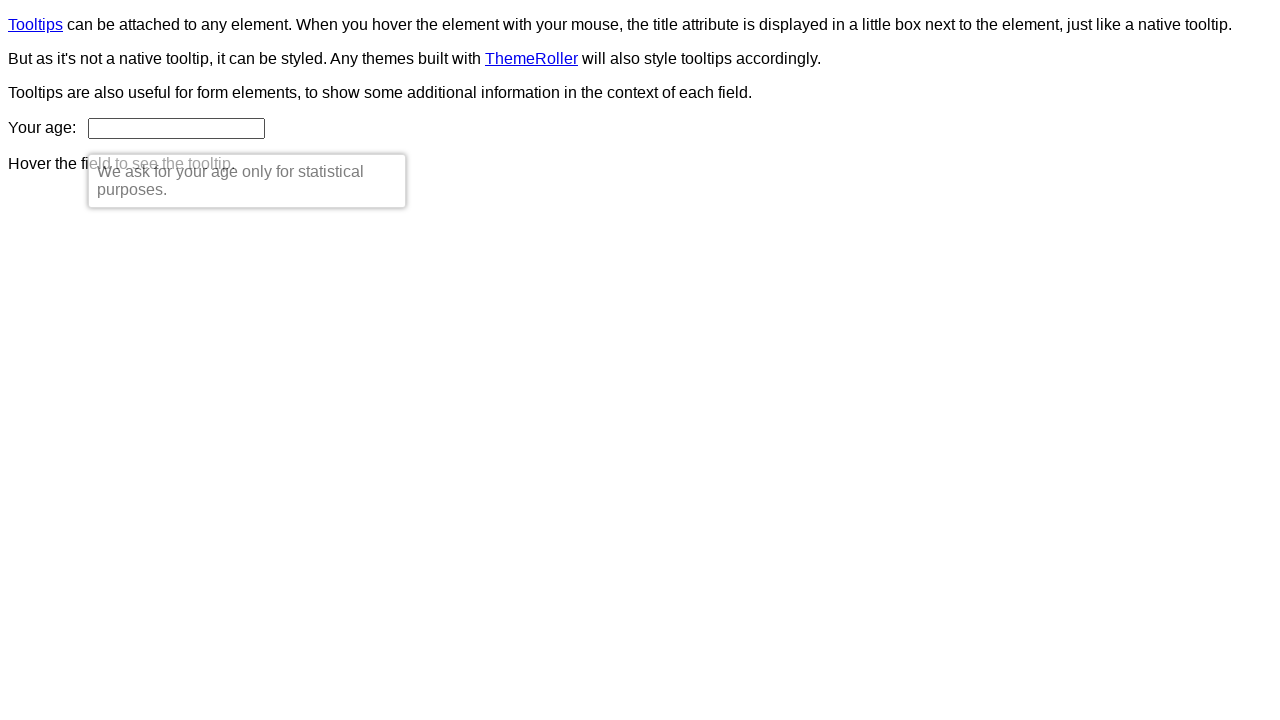

Verified tooltip text matches expected content: 'We ask for your age only for statistical purposes.'
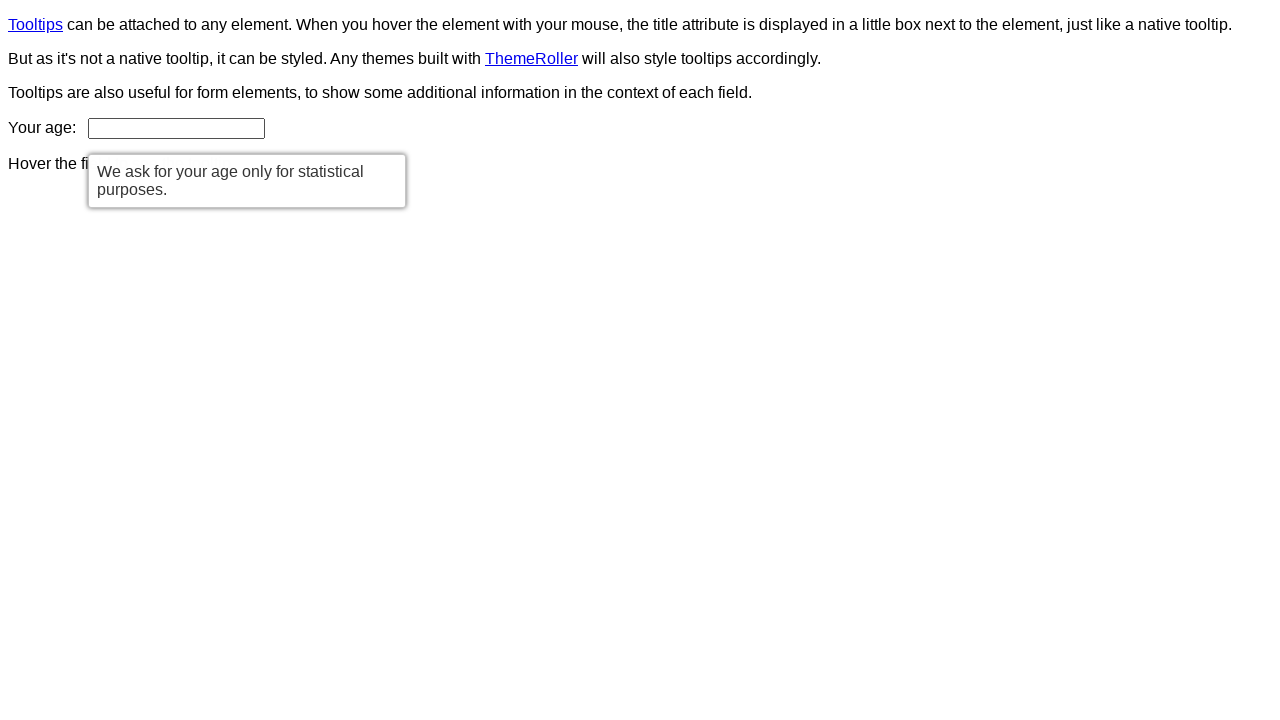

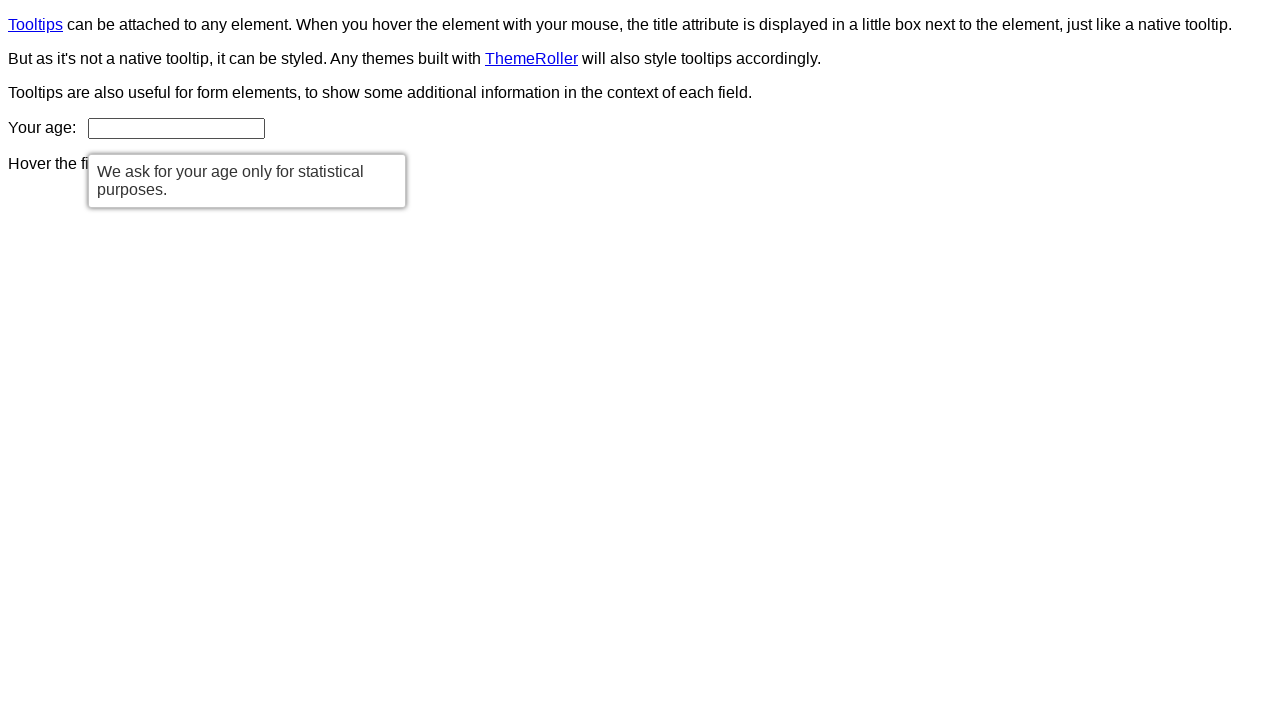